Tests element visibility detection on a basic form by checking if elements are displayed and interacting with email field, education textarea, and age radio button.

Starting URL: https://automationfc.github.io/basic-form/index.html

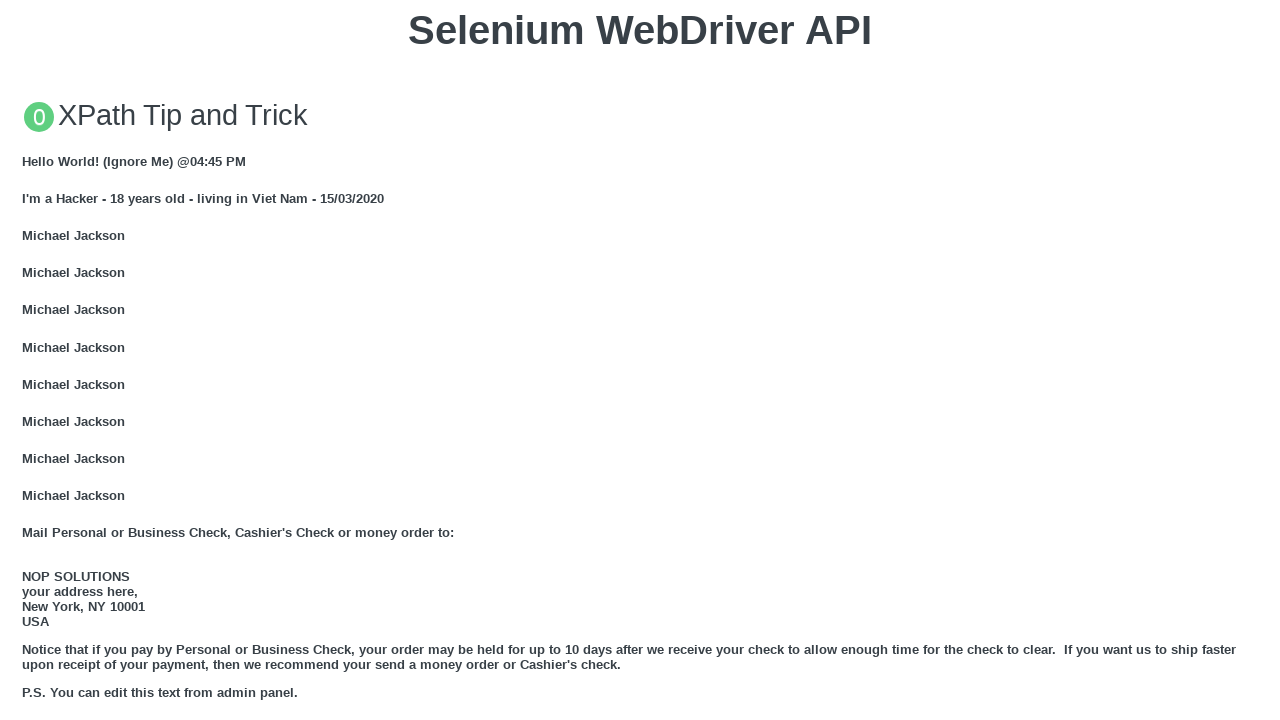

Email input field is visible and filled with 'Automation Testing' on input#mail
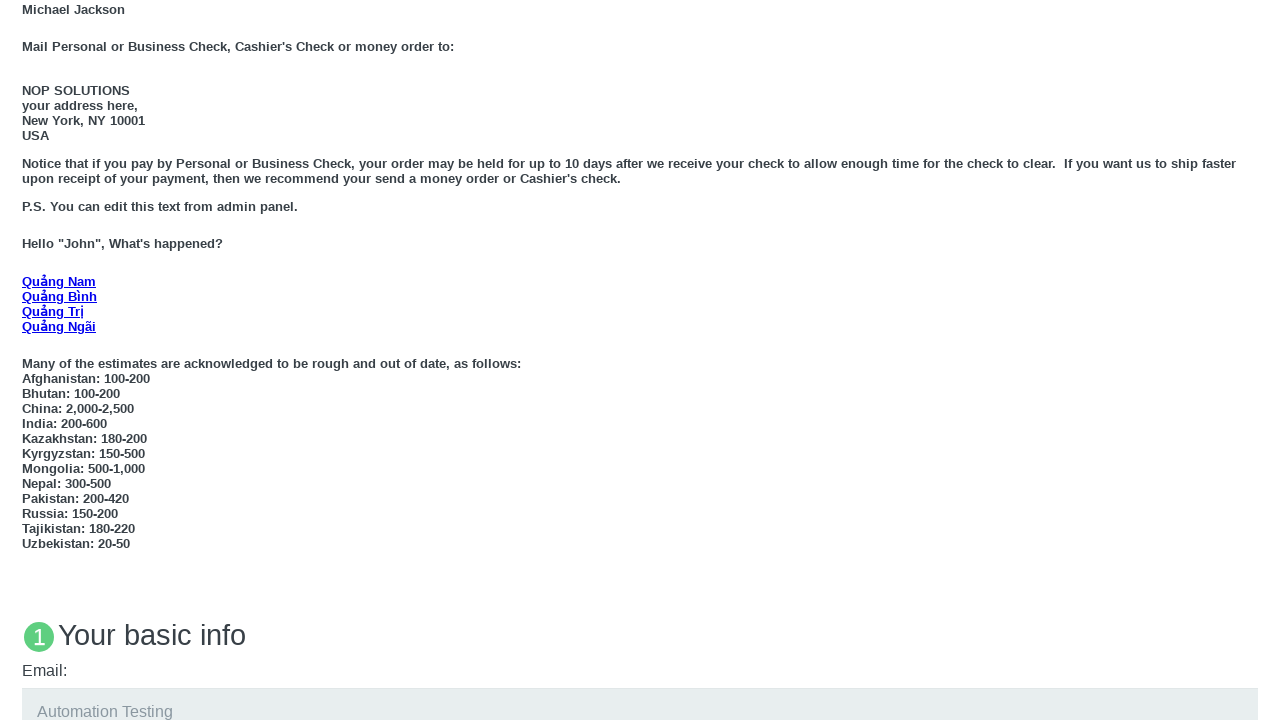

Education textarea is visible and filled with 'Automation Testing' on textarea#edu
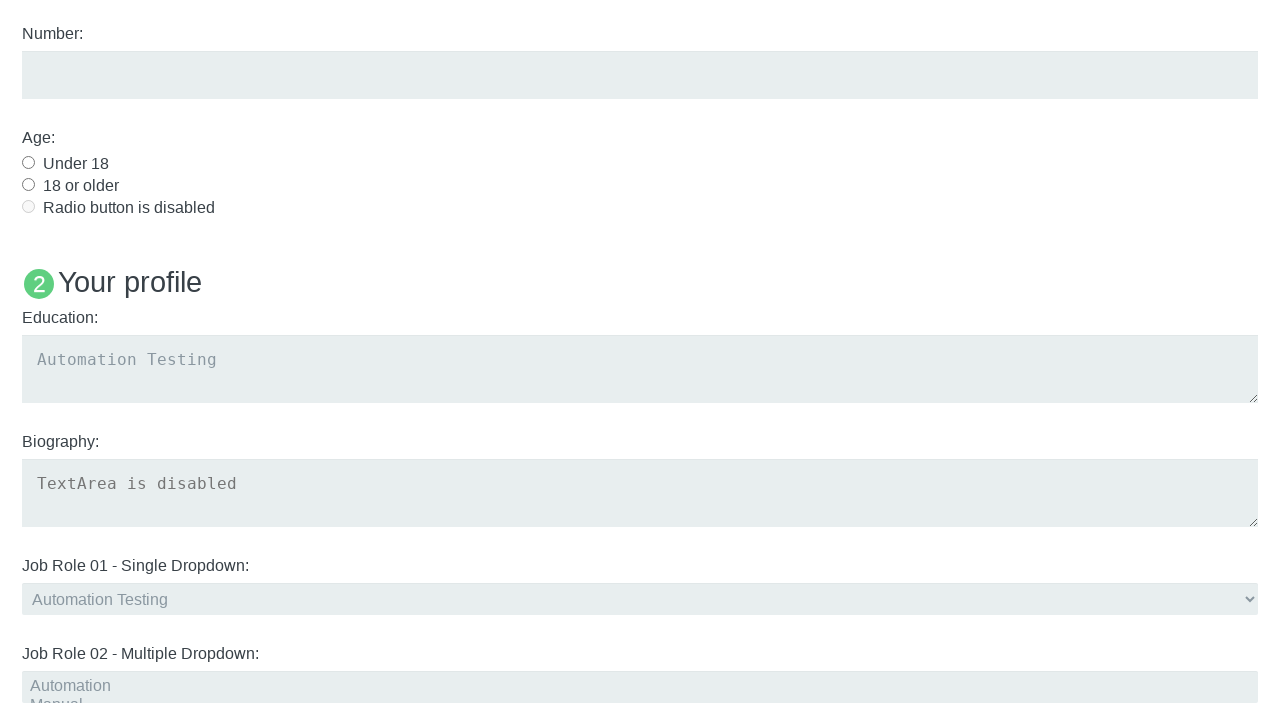

Under 18 radio button is visible and clicked at (28, 162) on input#under_18
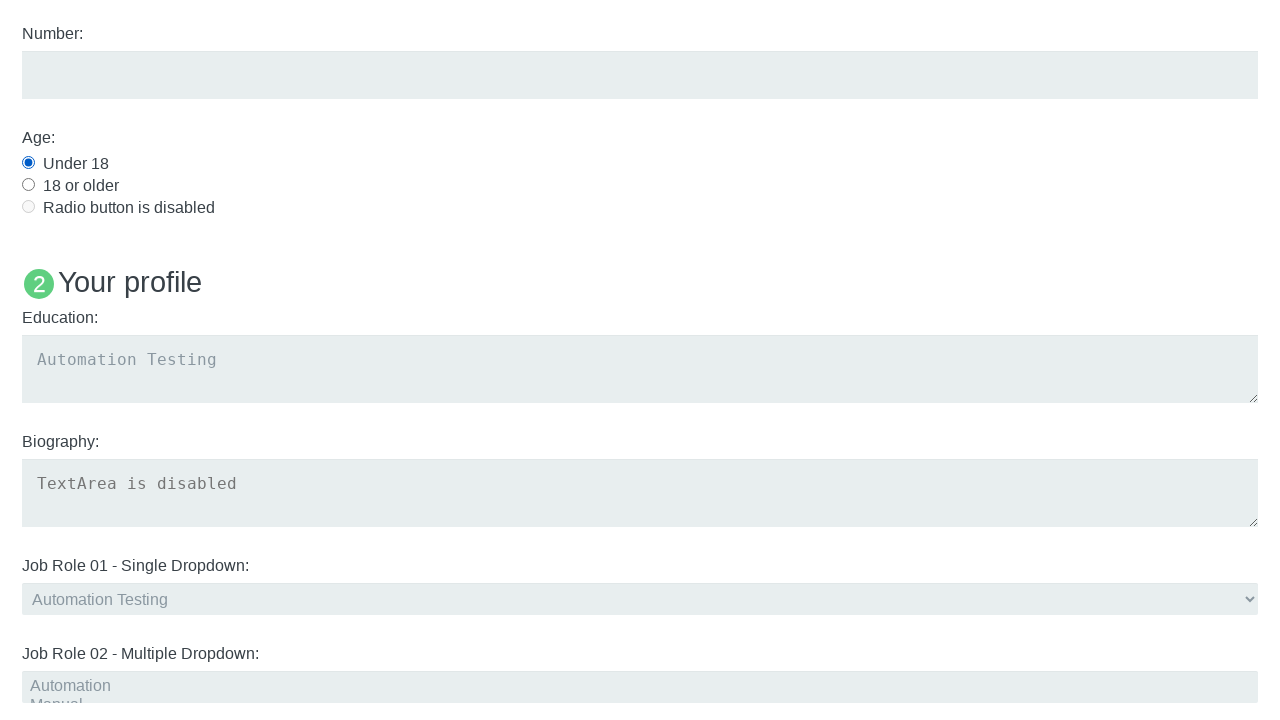

Verified that 'Name: User5' heading is visible
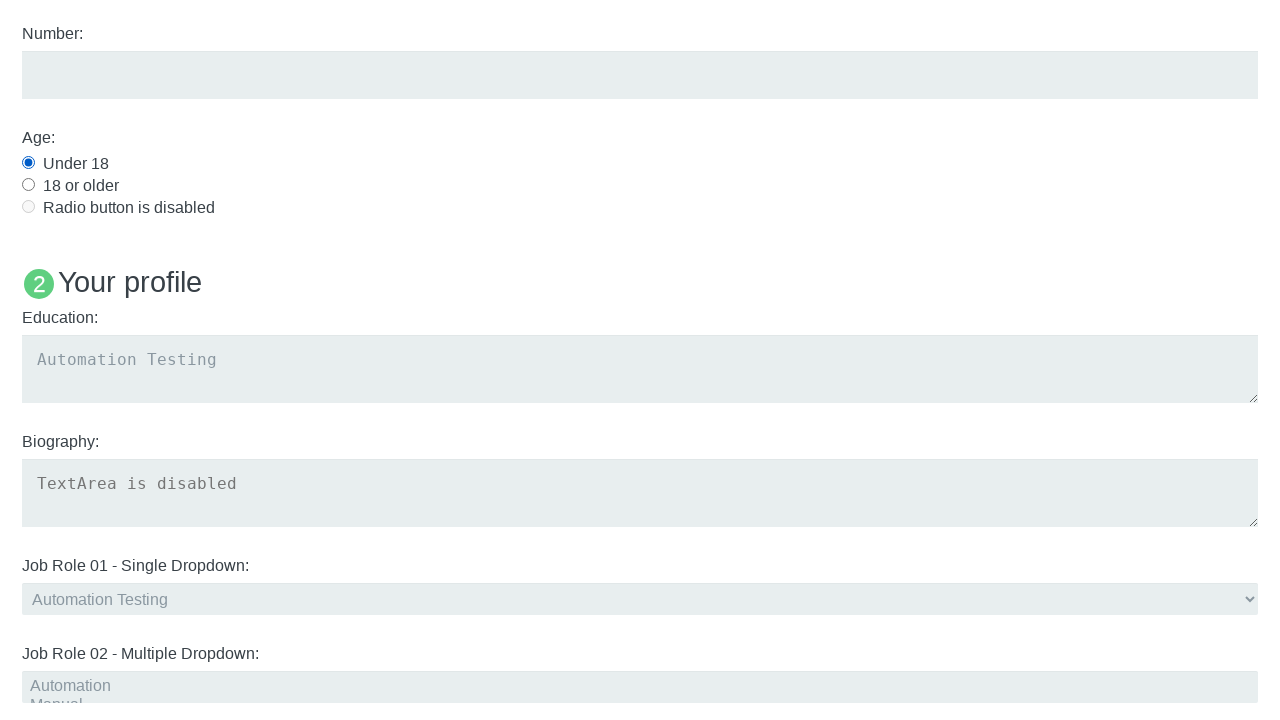

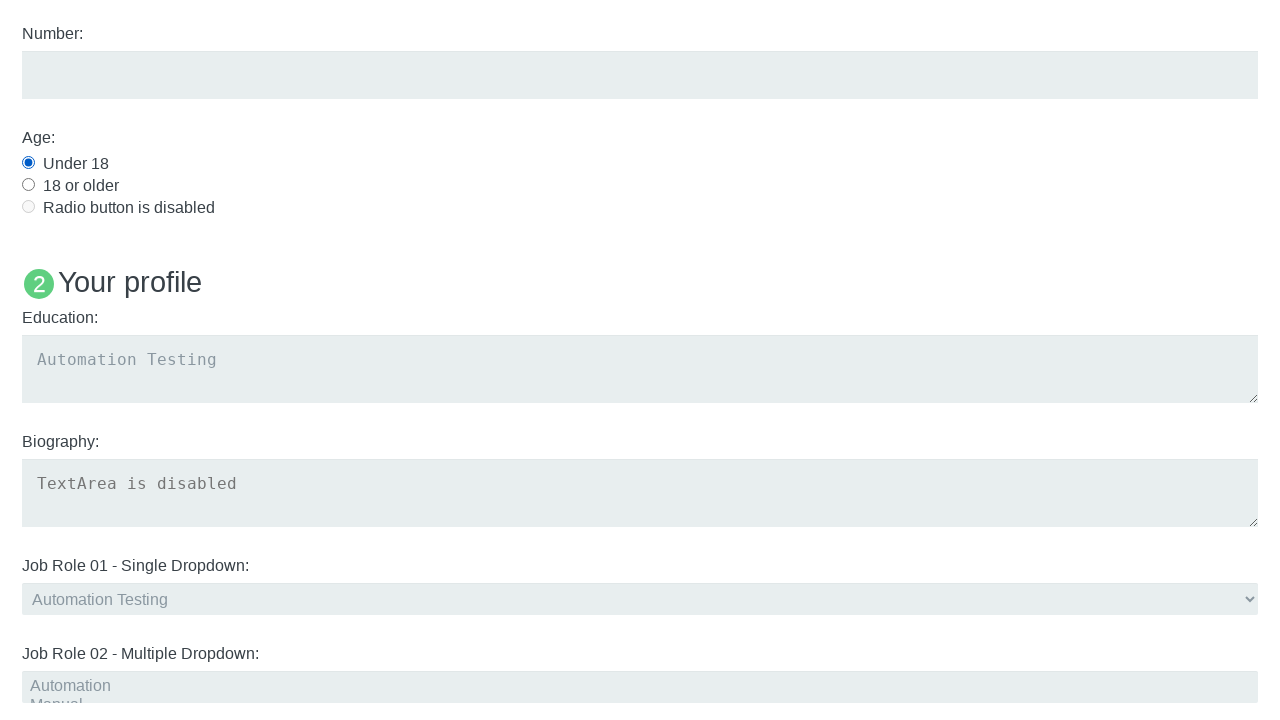